Tests the text box form on demoqa.com by filling out name, email, and address fields, then submitting and verifying the output

Starting URL: https://demoqa.com/

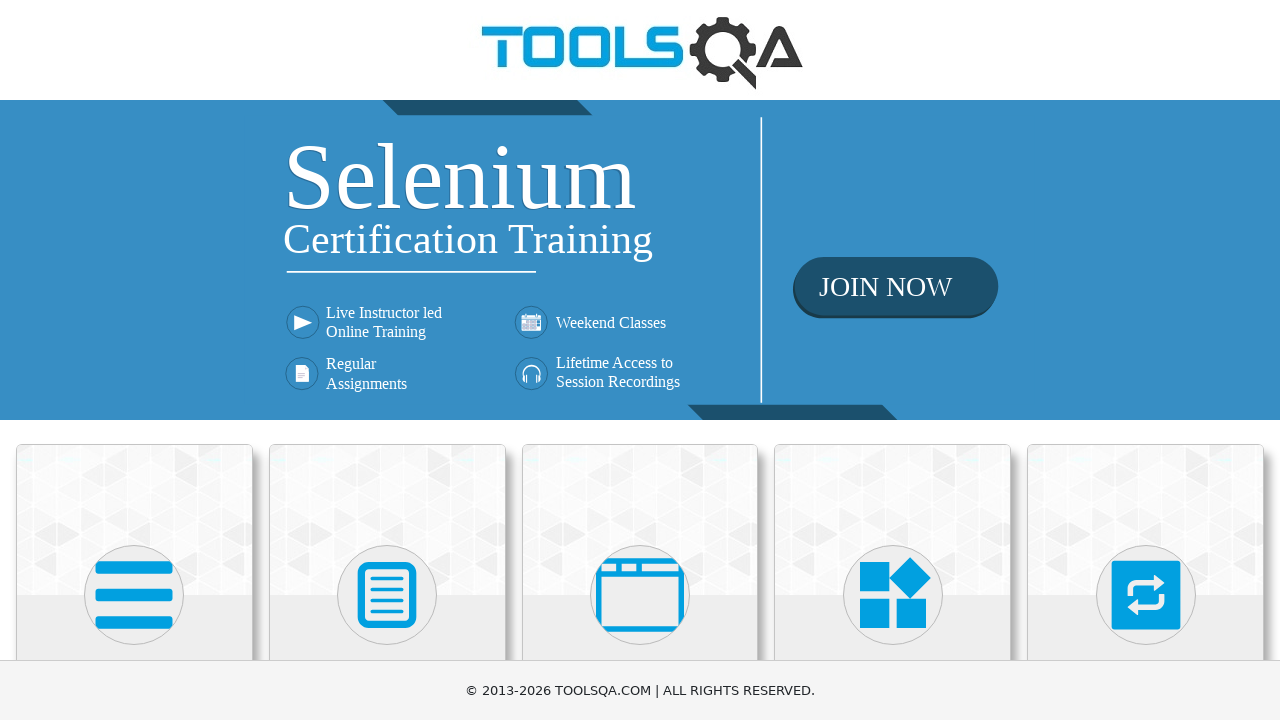

Clicked on Elements card at (134, 360) on xpath=//div[@class='card-body']/h5[text()='Elements']
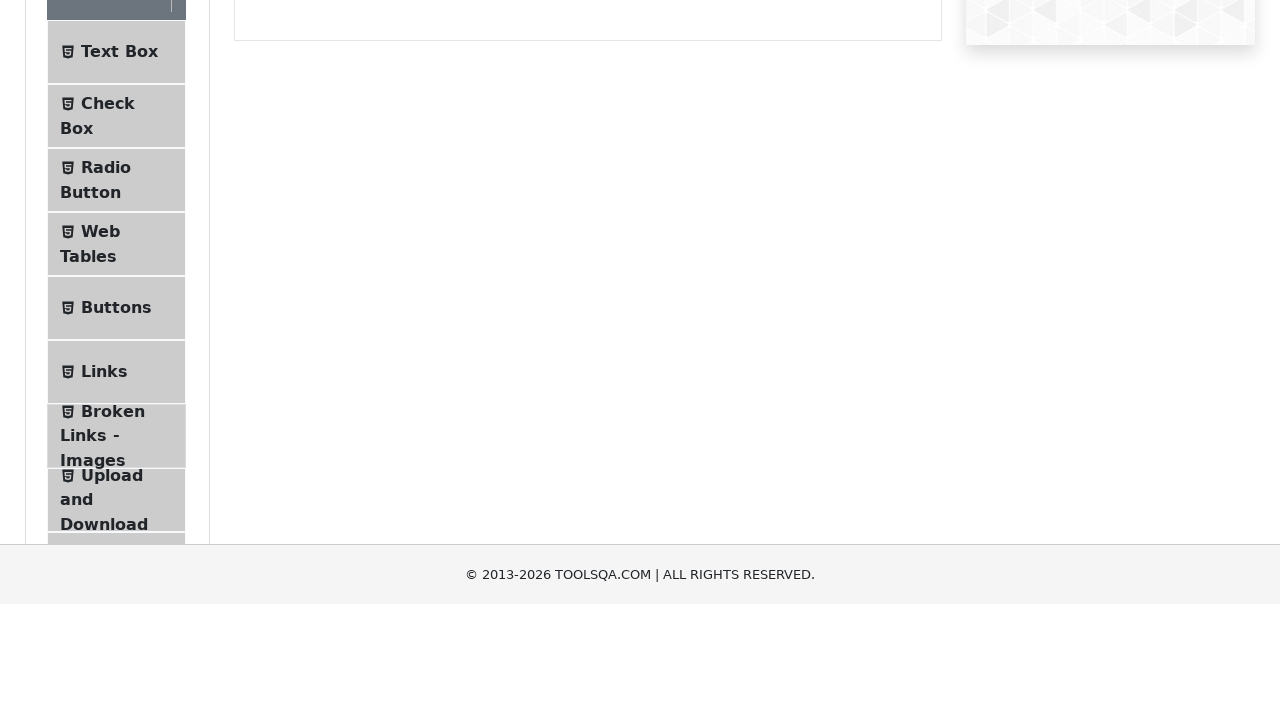

Clicked on Text Box menu item at (119, 261) on xpath=//span[normalize-space() = 'Text Box']
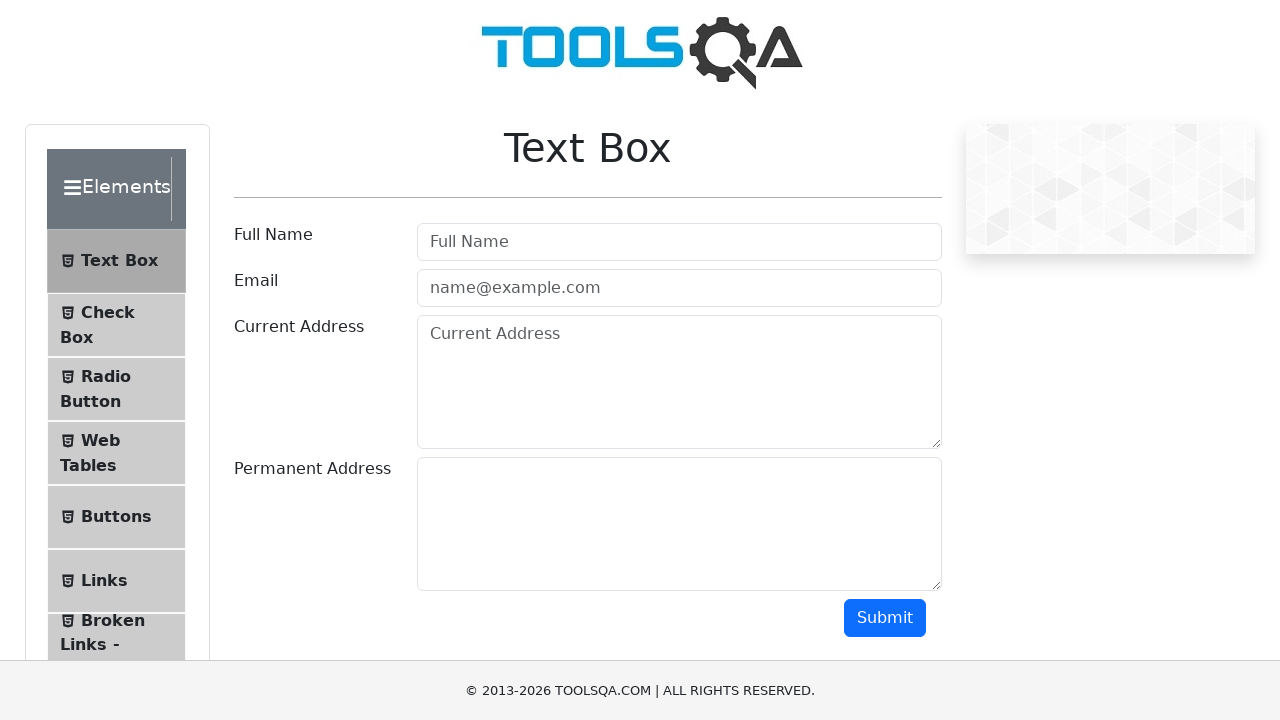

Filled name field with 'Barel' on //input[@id='userName']
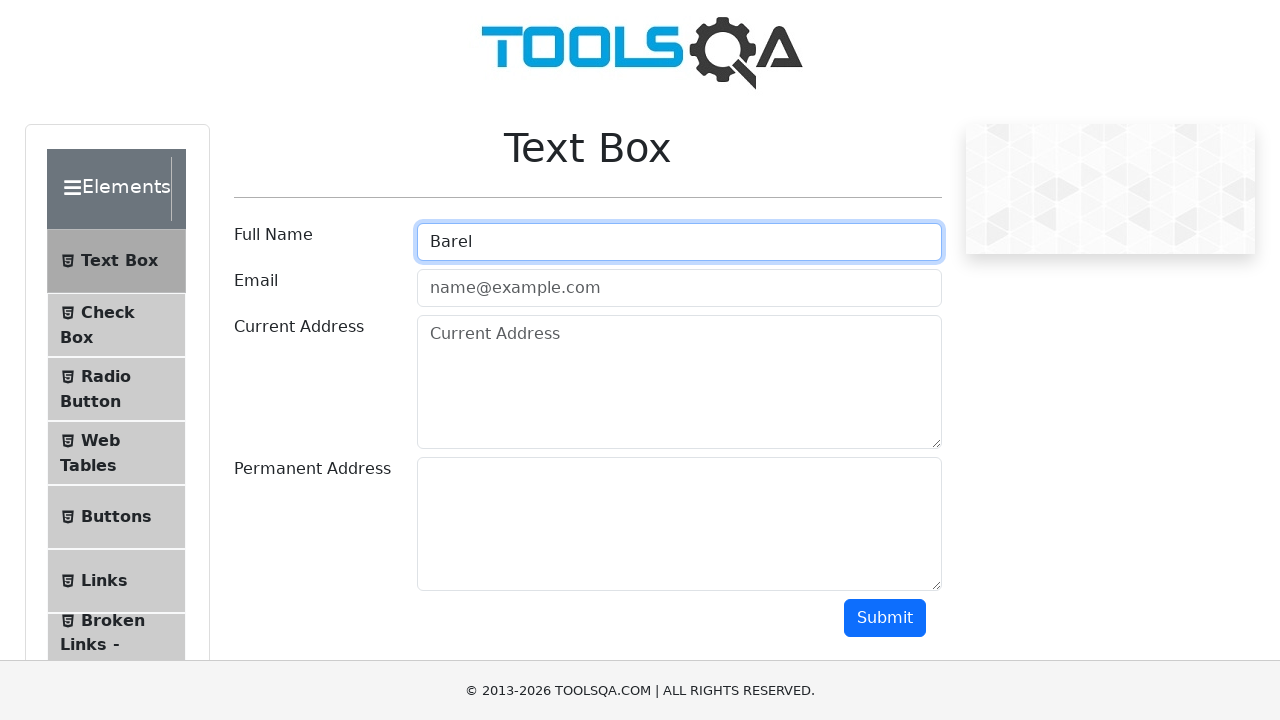

Filled email field with 'barel@gmail.com' on //input[@id='userEmail']
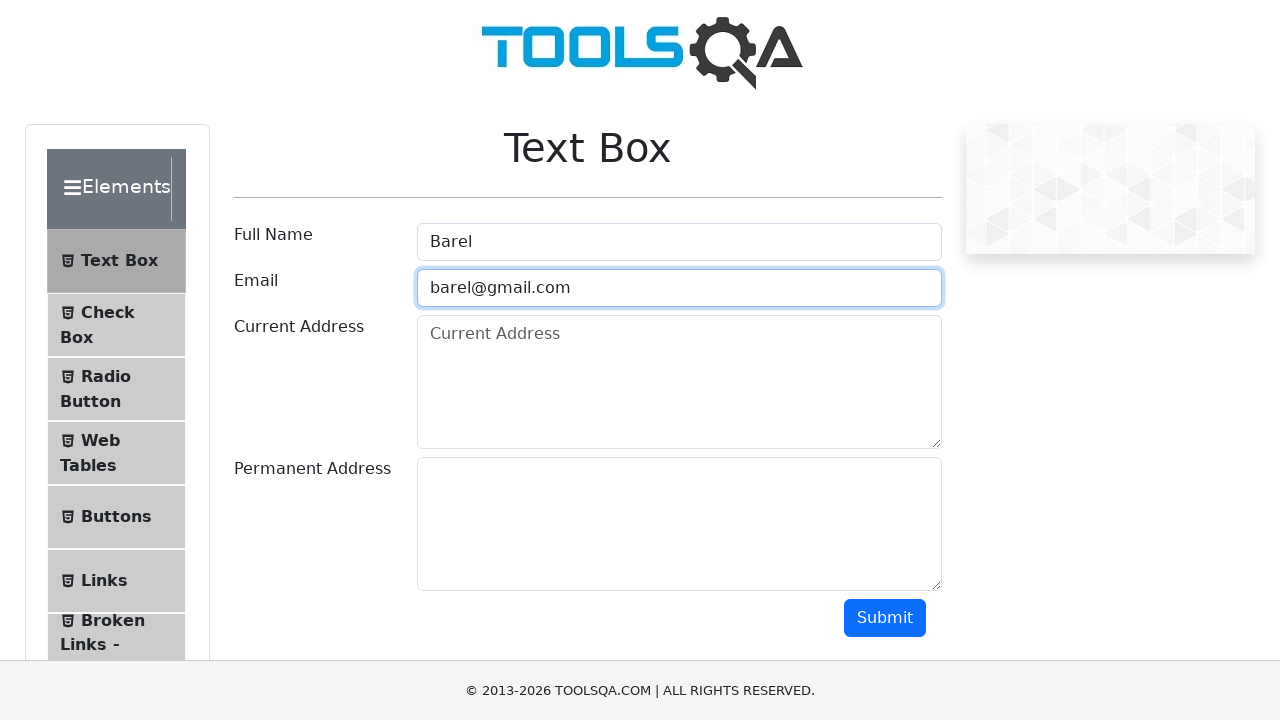

Filled current address field with 'Jerusalem' on //textarea[@id='currentAddress']
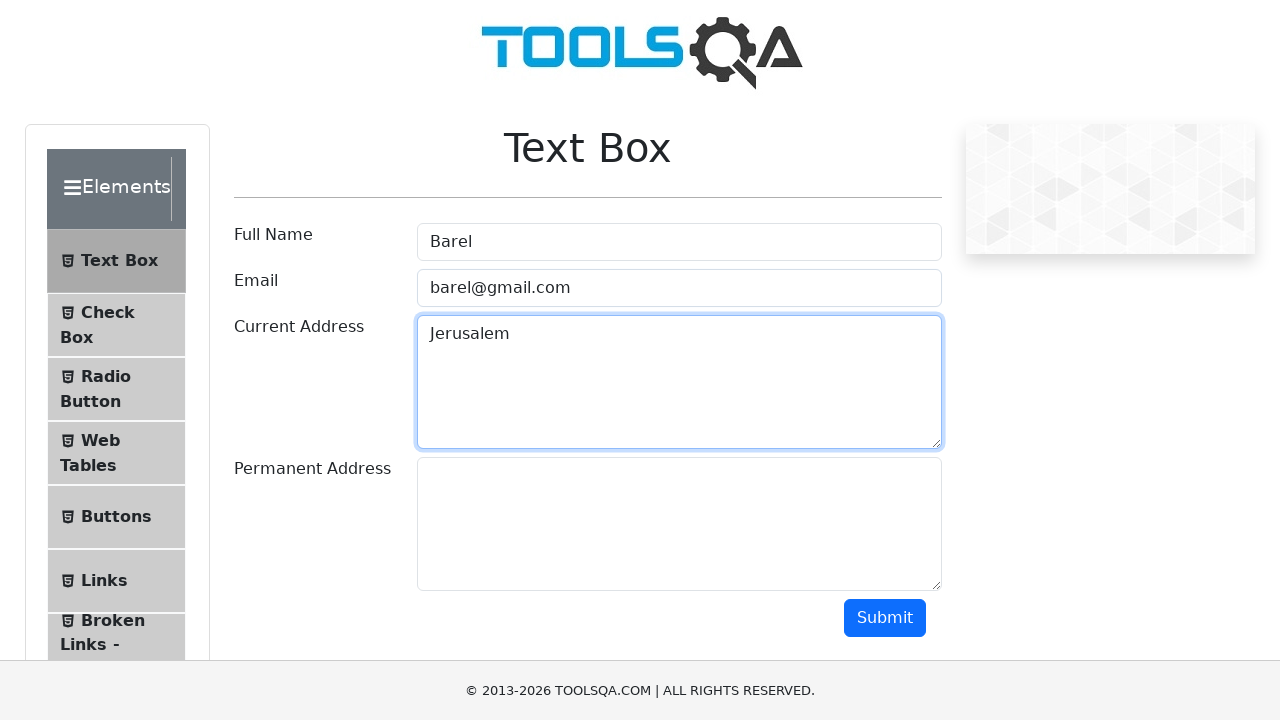

Filled permanent address field with 'Israel' on //textarea[@id='permanentAddress']
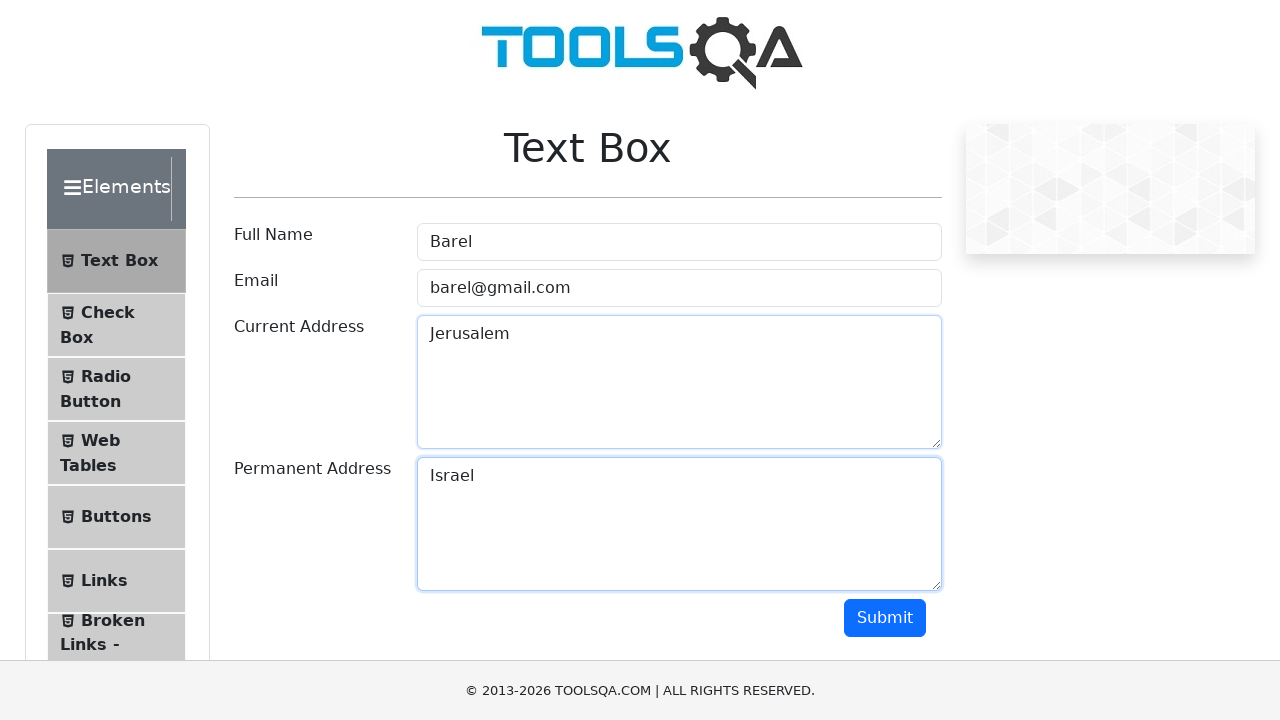

Clicked submit button to submit the form at (885, 618) on xpath=//button[@id='submit']
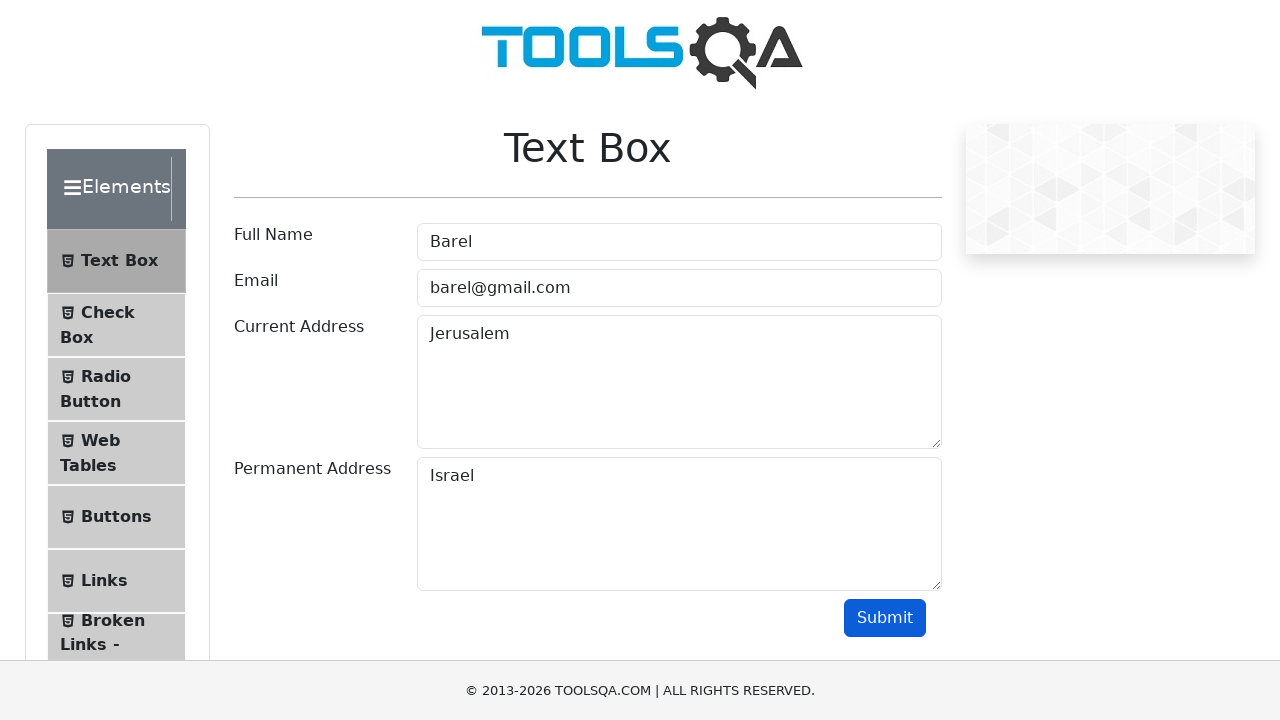

Form results appeared and name element loaded
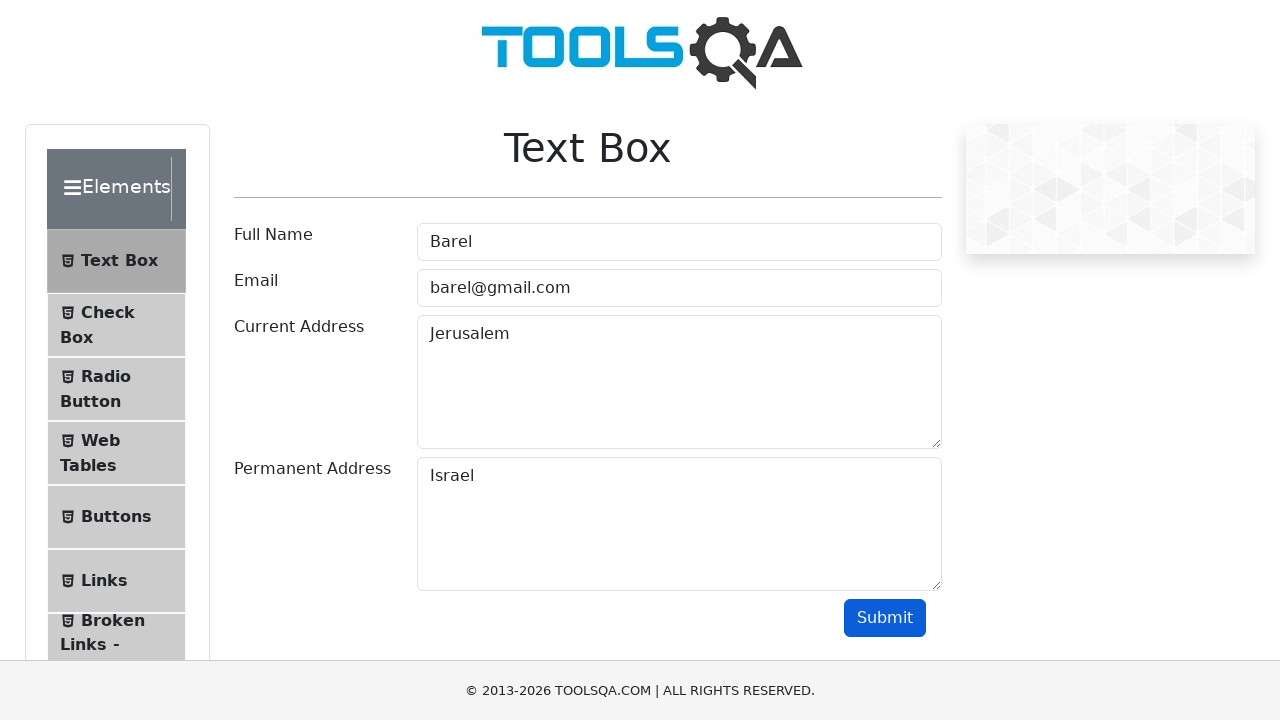

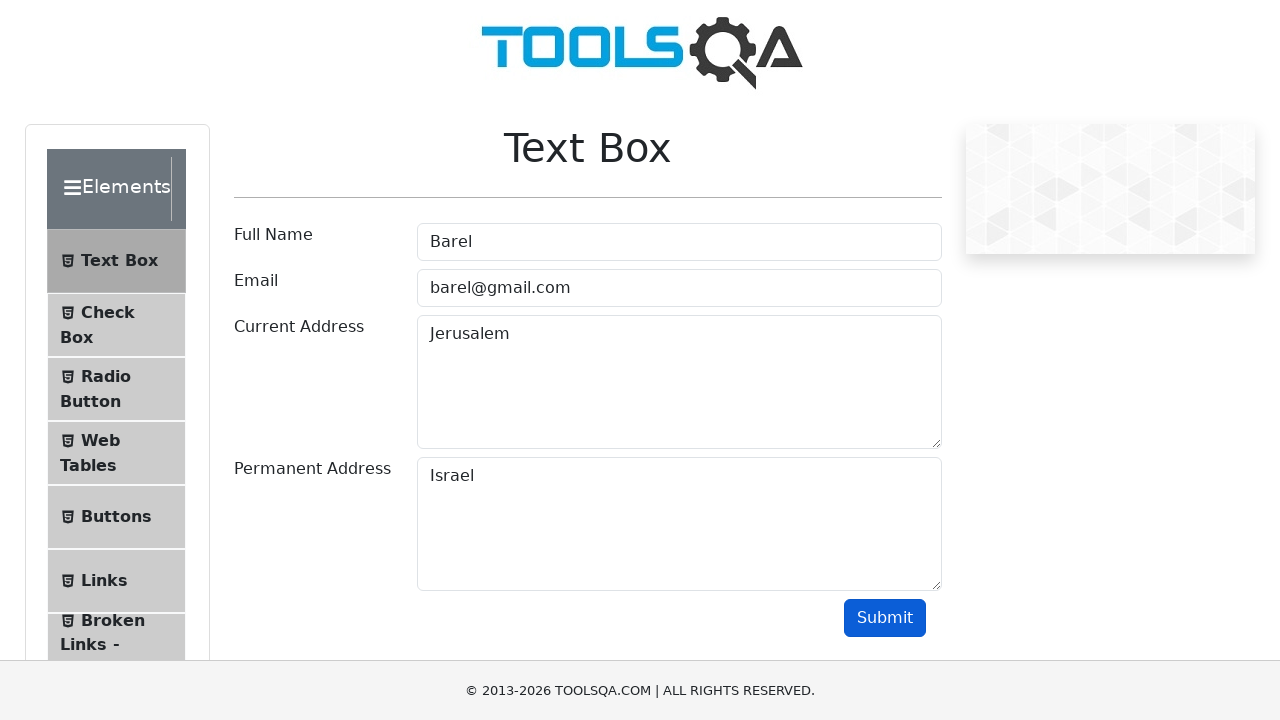